Clicks on the Primary button on the buttons test page

Starting URL: https://formy-project.herokuapp.com/buttons

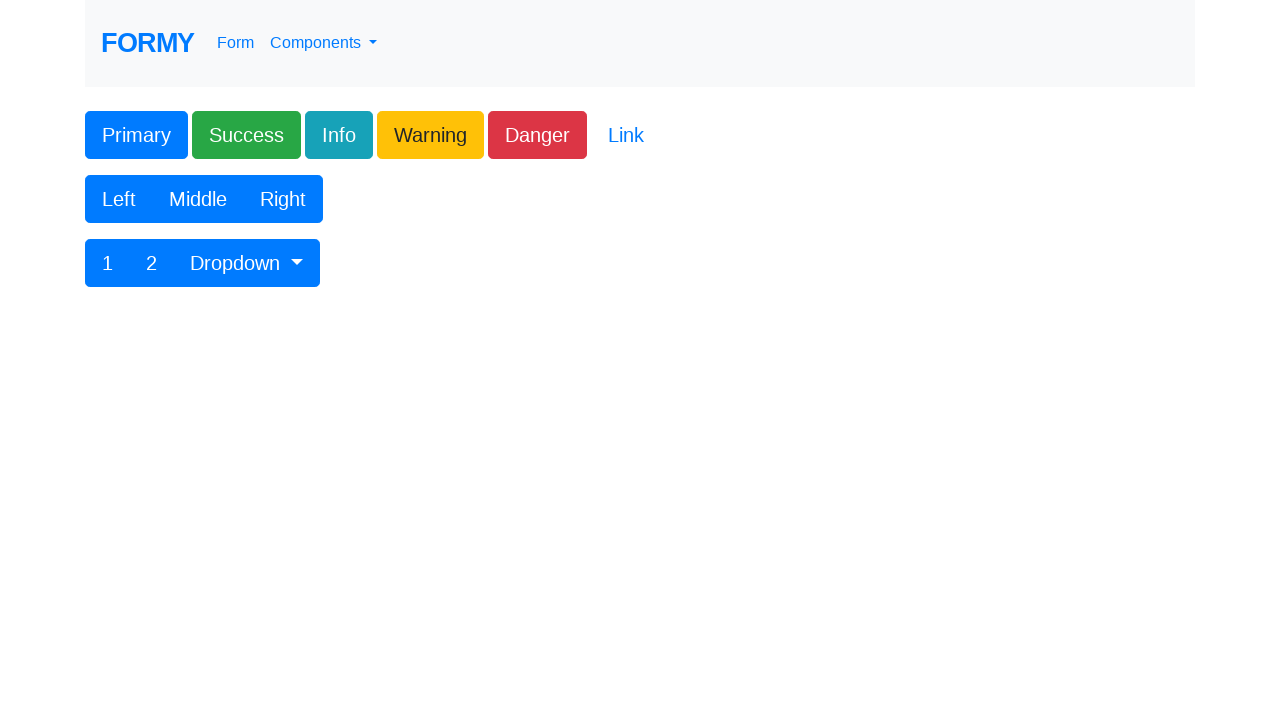

Navigated to buttons test page
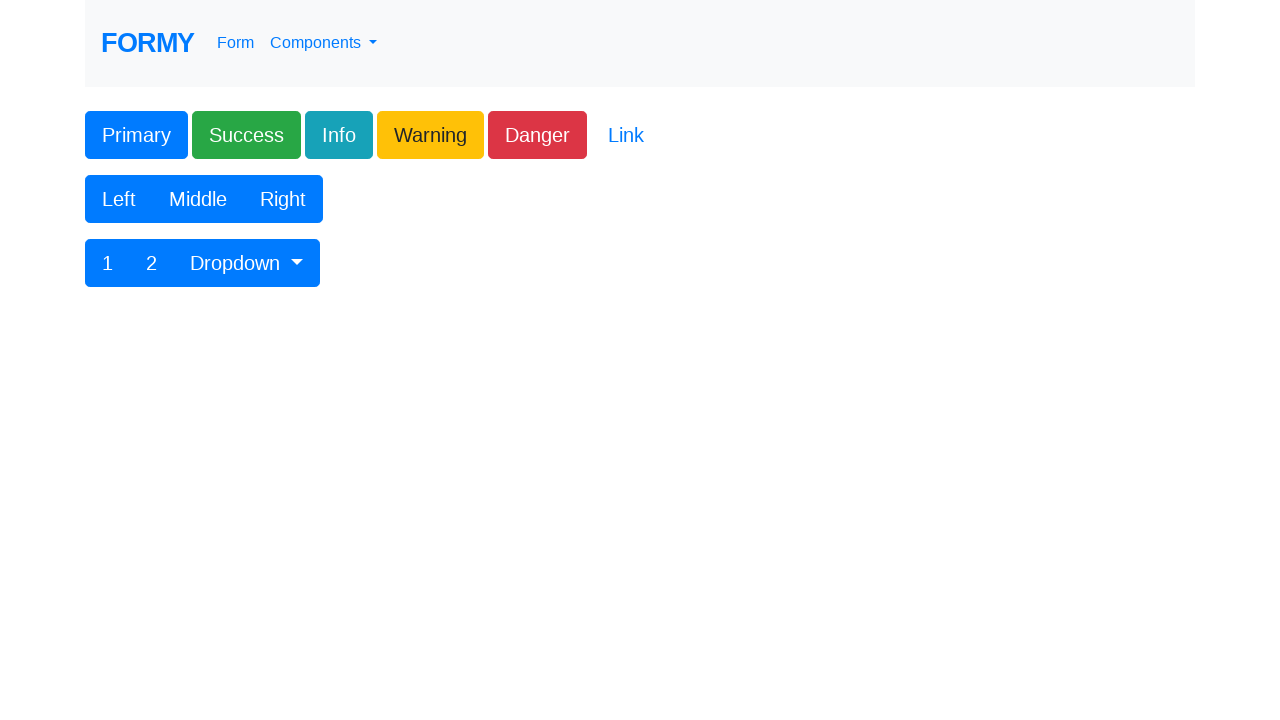

Clicked on the Primary button at (136, 135) on button:has-text('Primary')
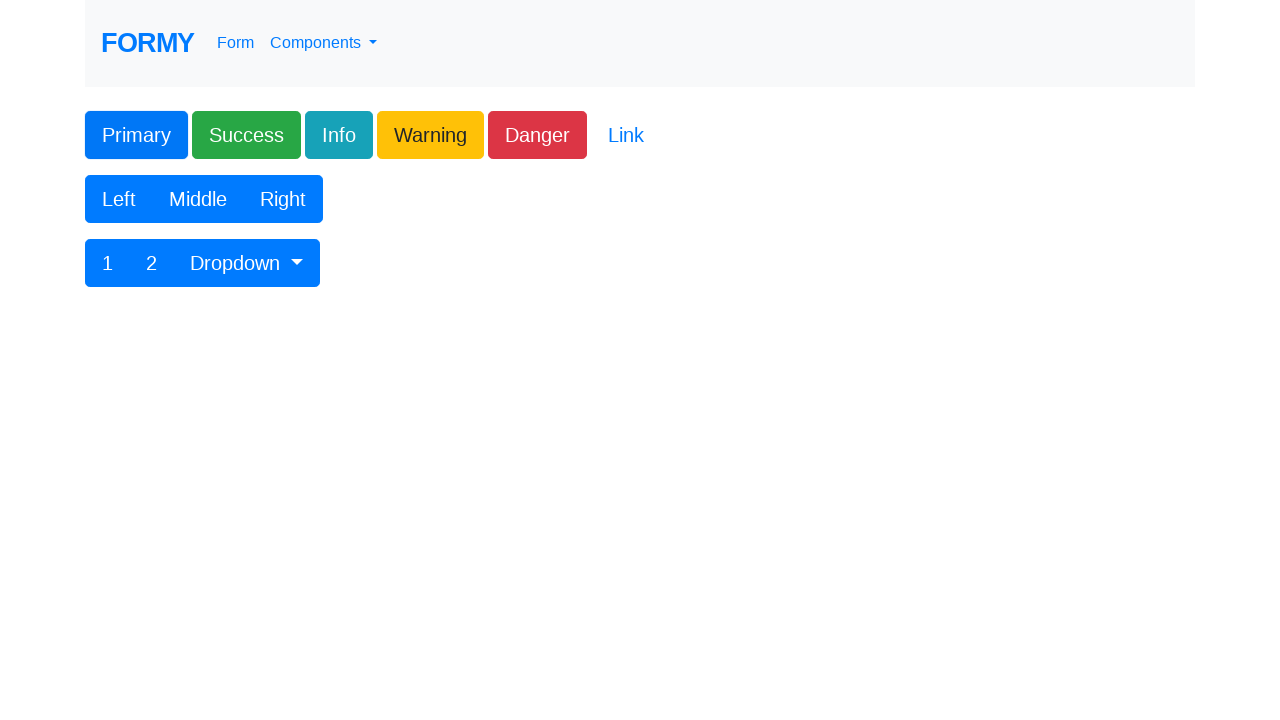

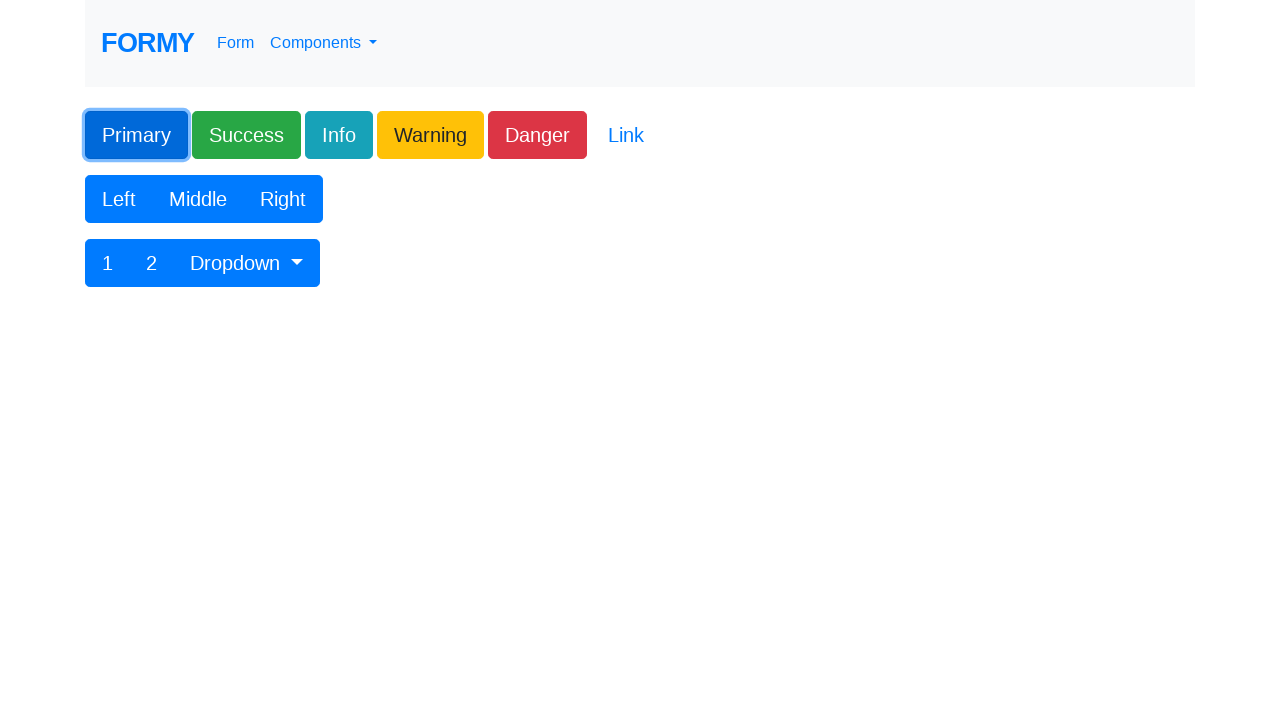